Tests the forgot password link on the login page by clicking it and verifying the reset password page loads

Starting URL: https://opensource-demo.orangehrmlive.com

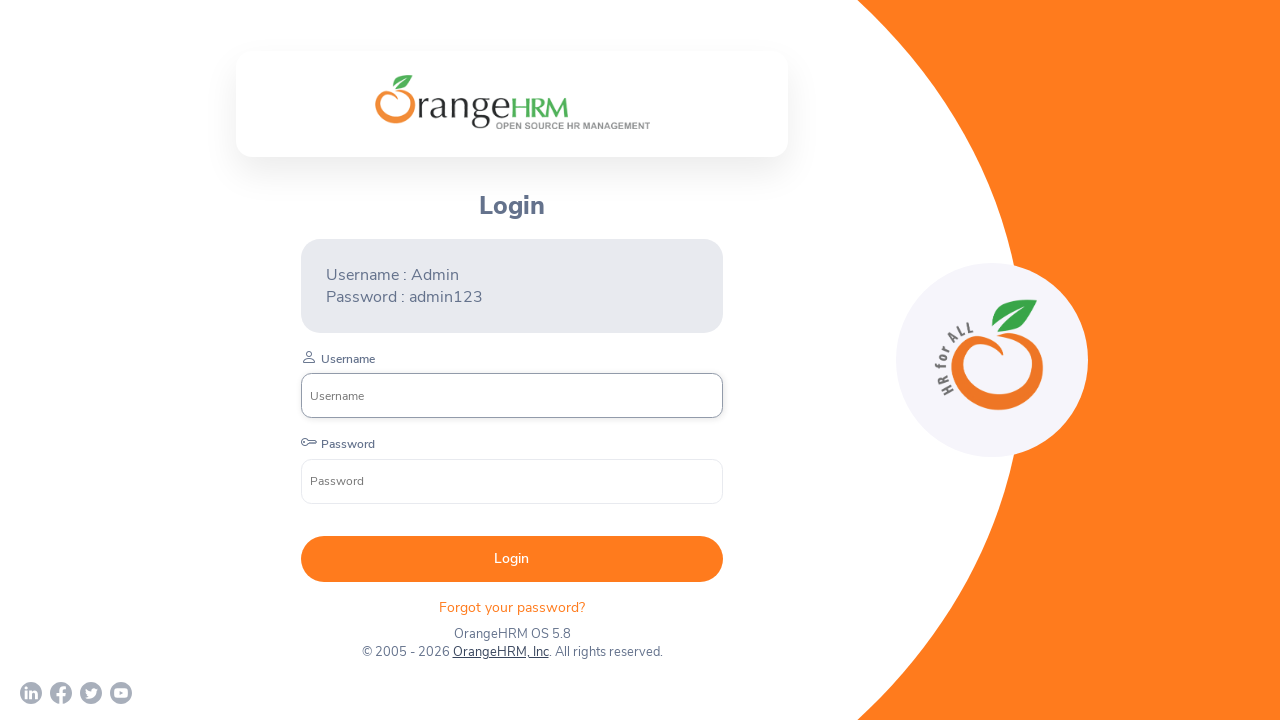

Login page loaded and DOM content ready
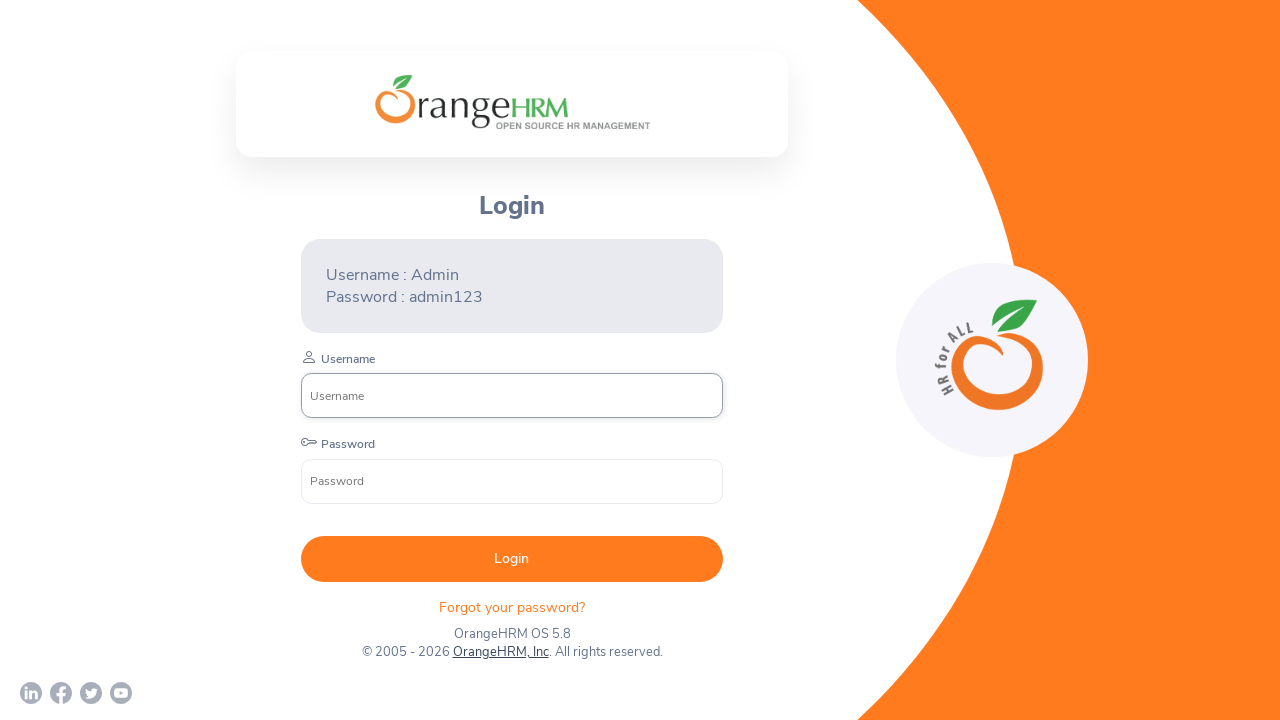

Clicked the forgot password link at (512, 607) on .orangehrm-login-forgot
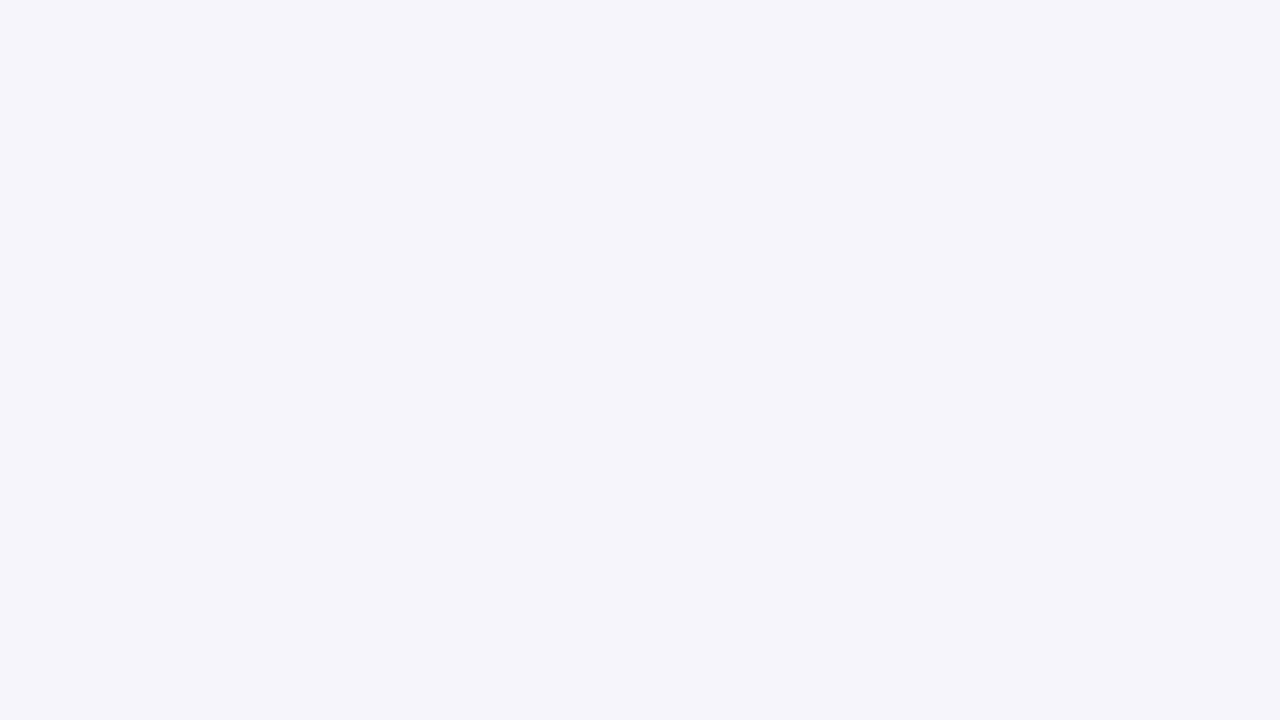

Reset password page loaded with title element visible
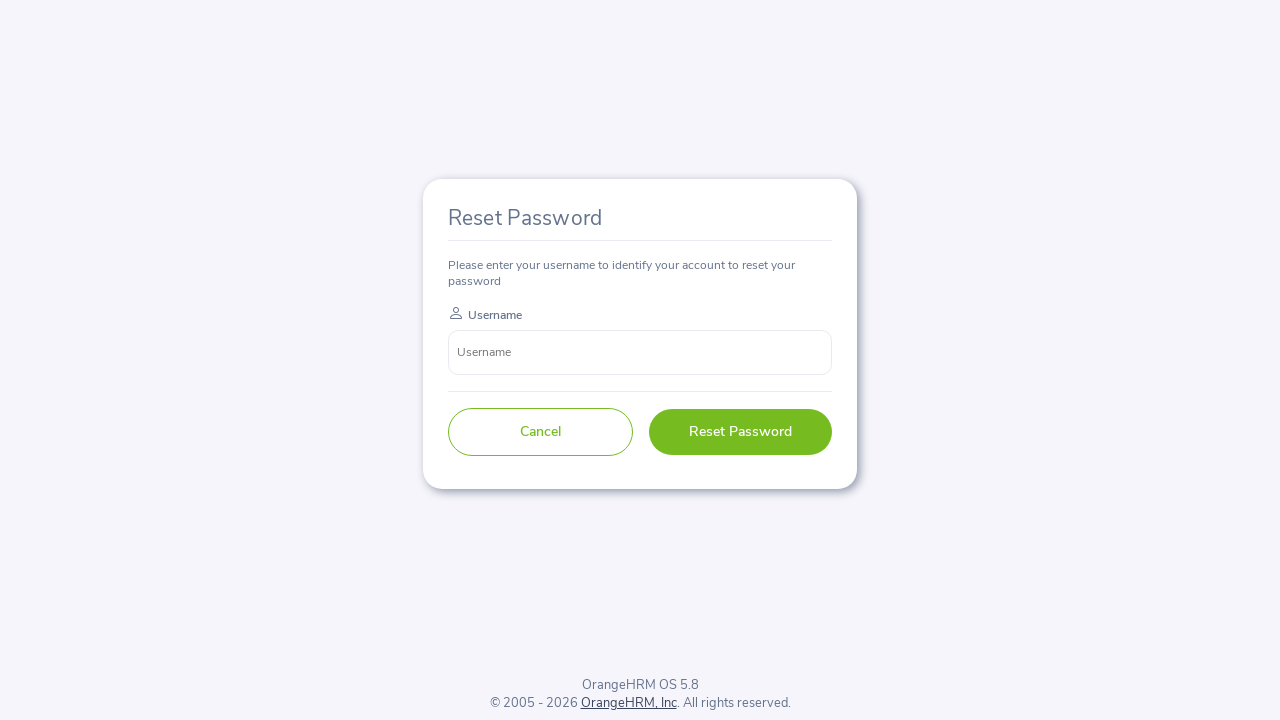

Retrieved reset password title text: 'Reset Password'
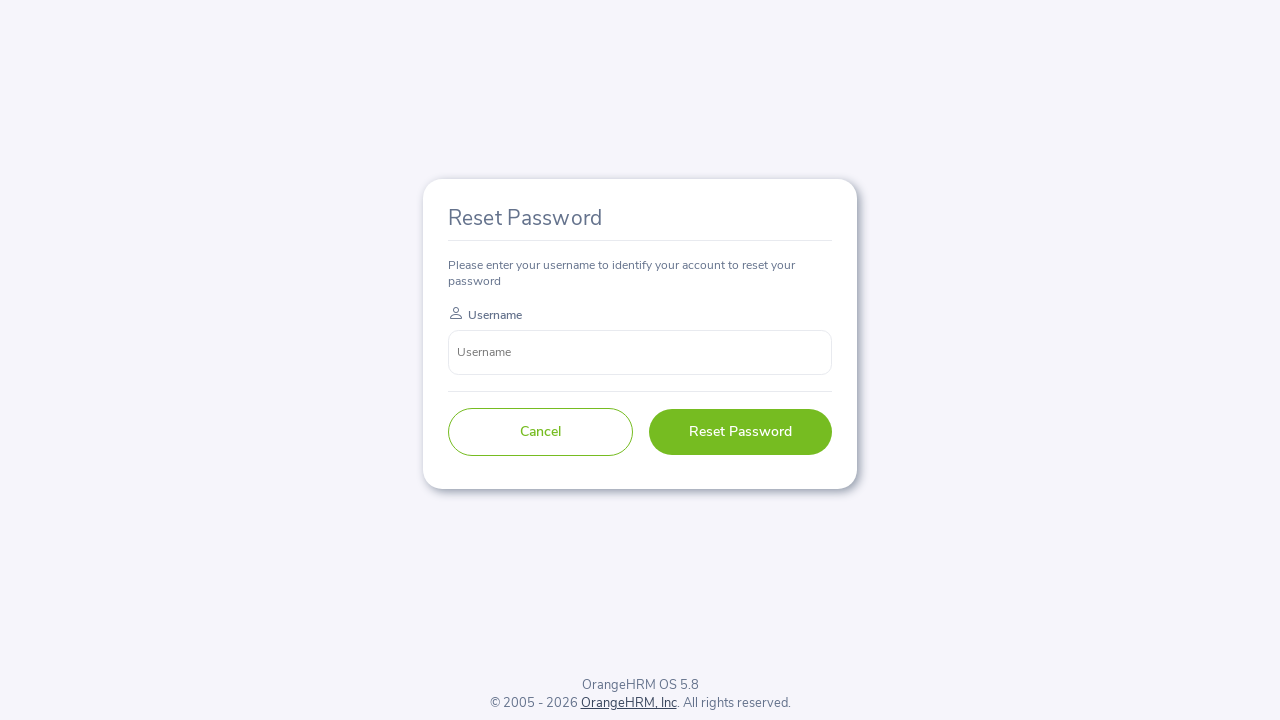

Verified that 'Reset Password' text is present in the title
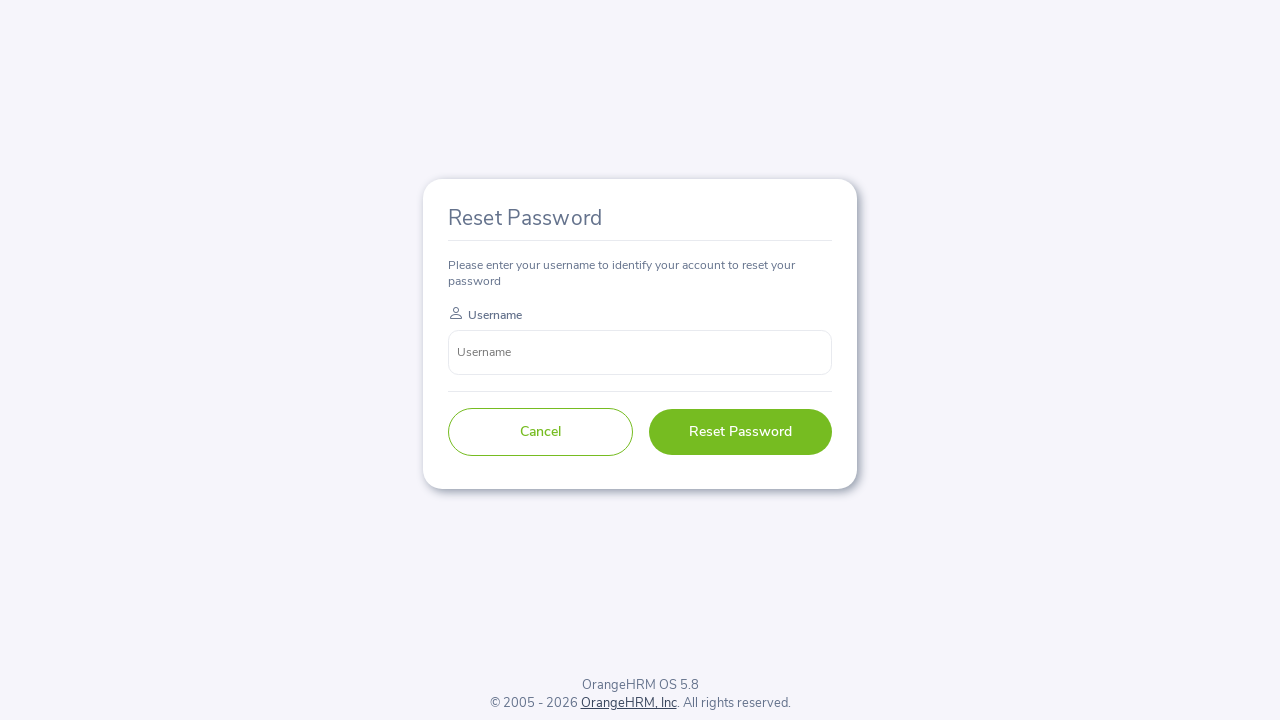

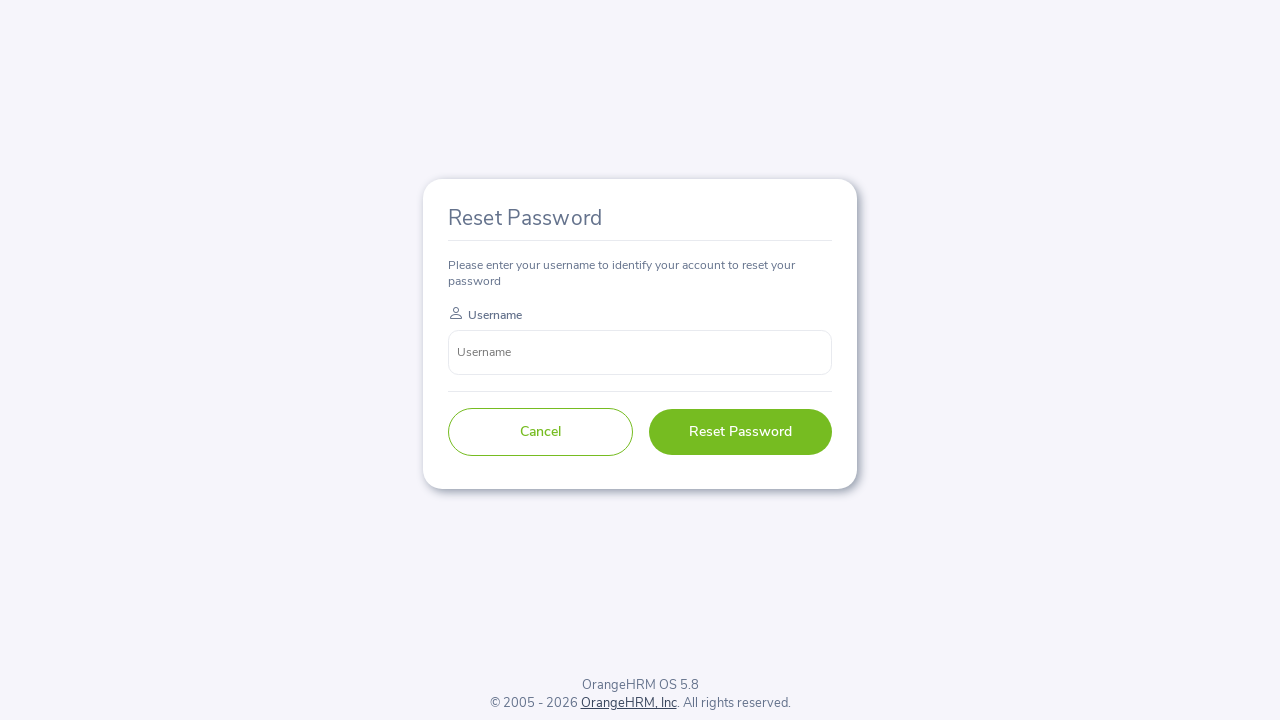